Tests sorting the Due column using semantic class-based locators on table2, which has helpful class attributes on elements.

Starting URL: http://the-internet.herokuapp.com/tables

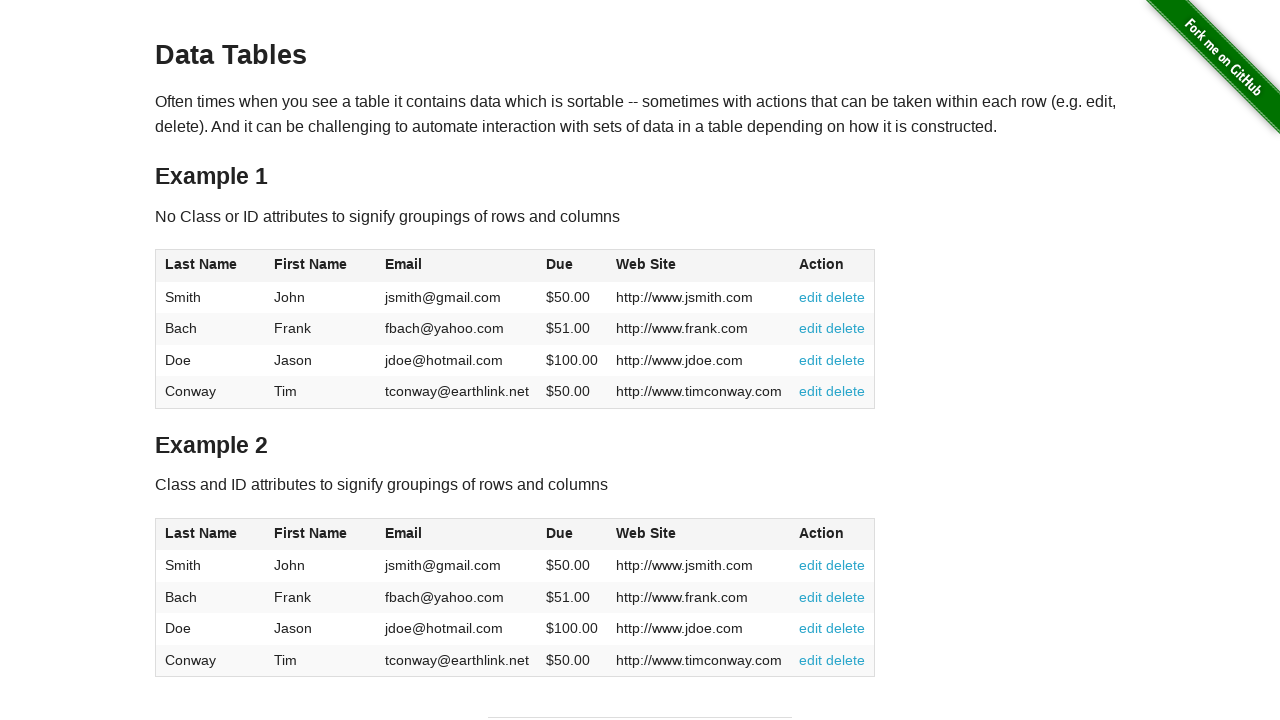

Clicked Due column header in table2 to sort at (560, 533) on #table2 thead .dues
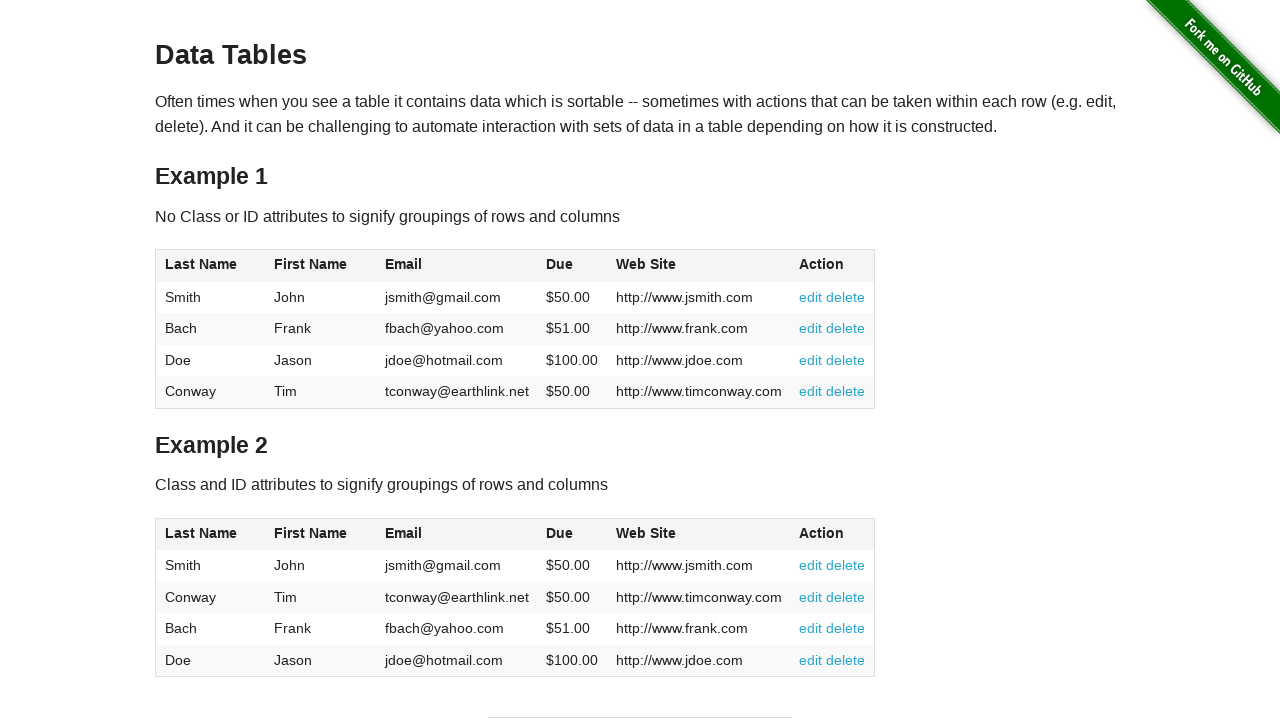

Table sorted and Due column cells loaded
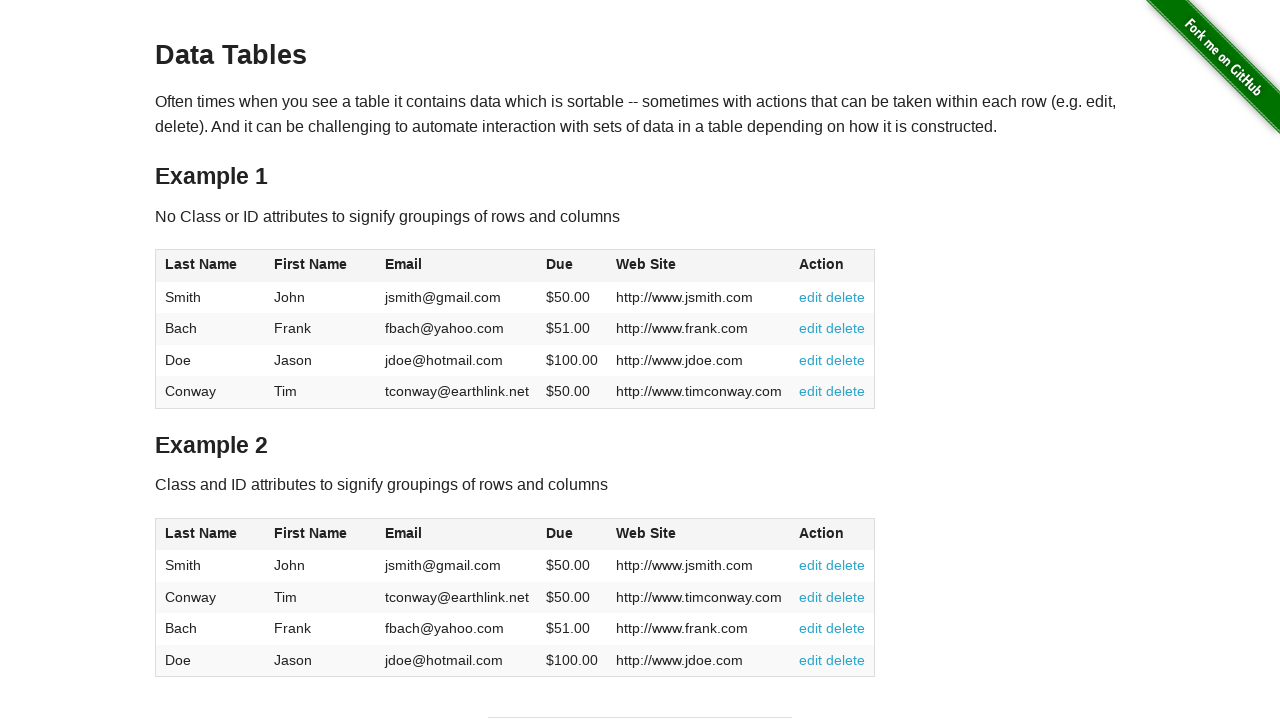

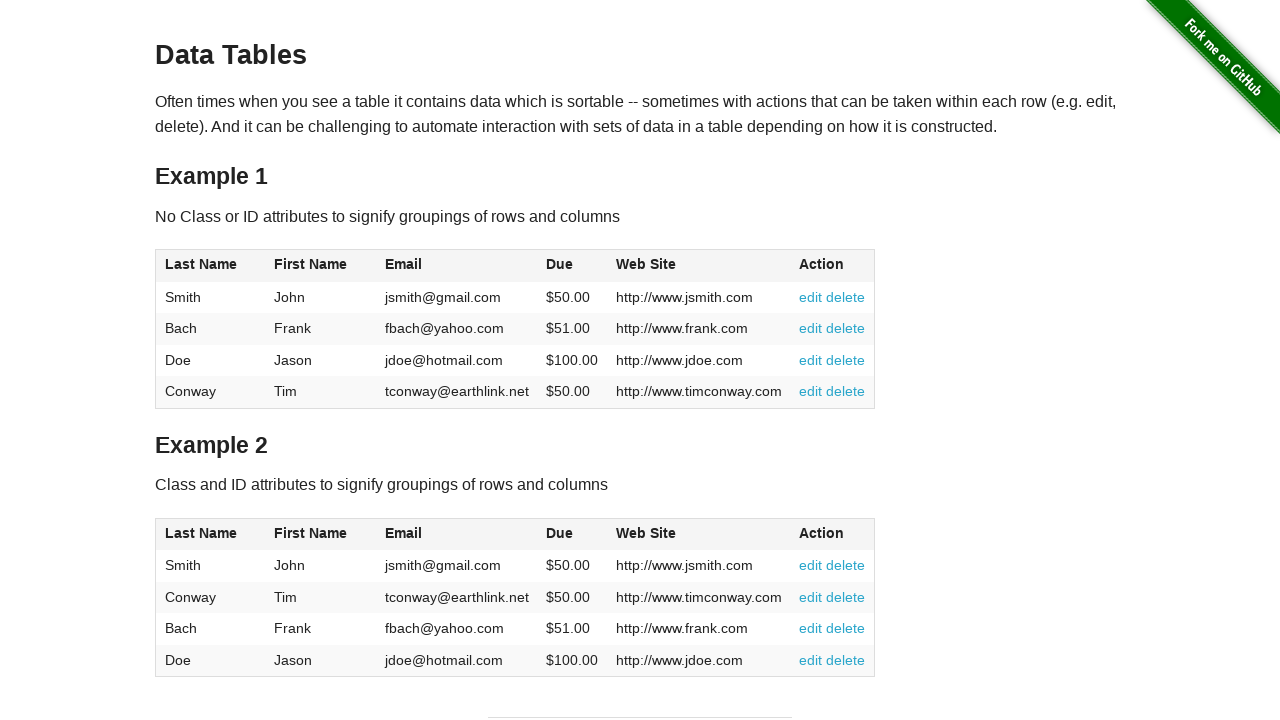